Tests HTML5 Web Storage by setting a localStorage value, reloading the page, and verifying the stored value persists.

Starting URL: https://mdn.github.io/dom-examples/web-storage/

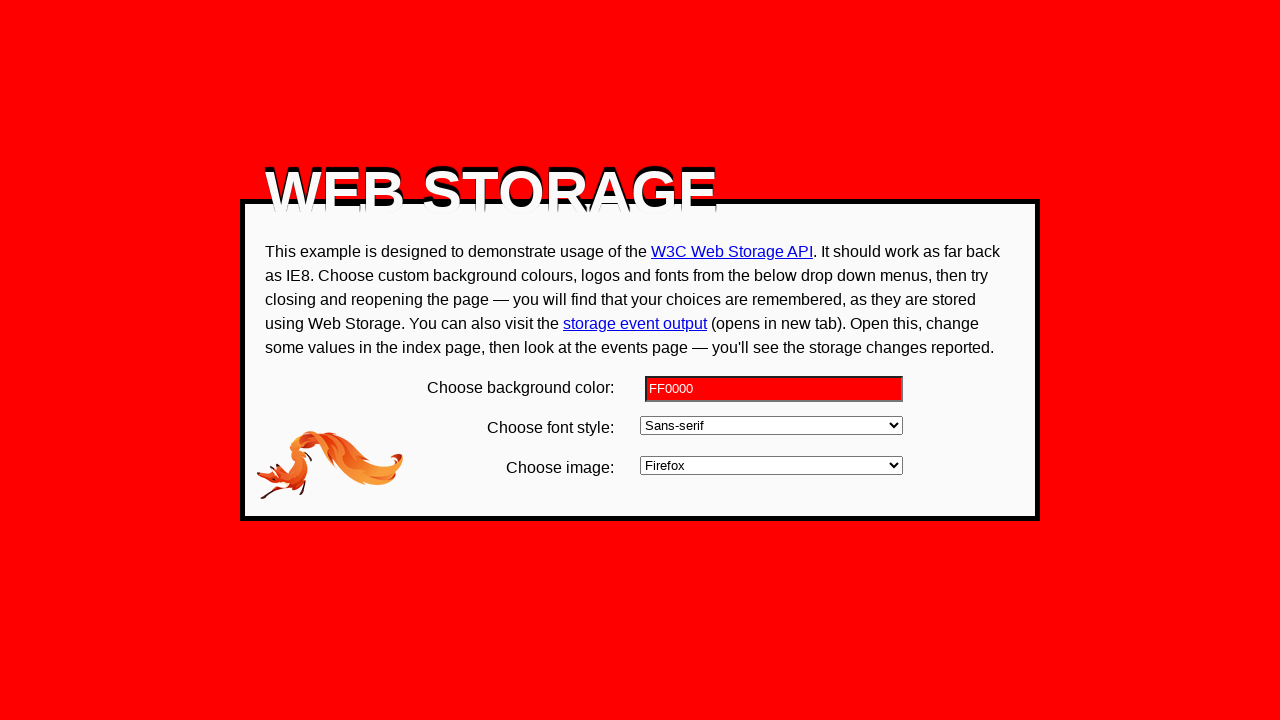

Set localStorage bgcolor value to '000000'
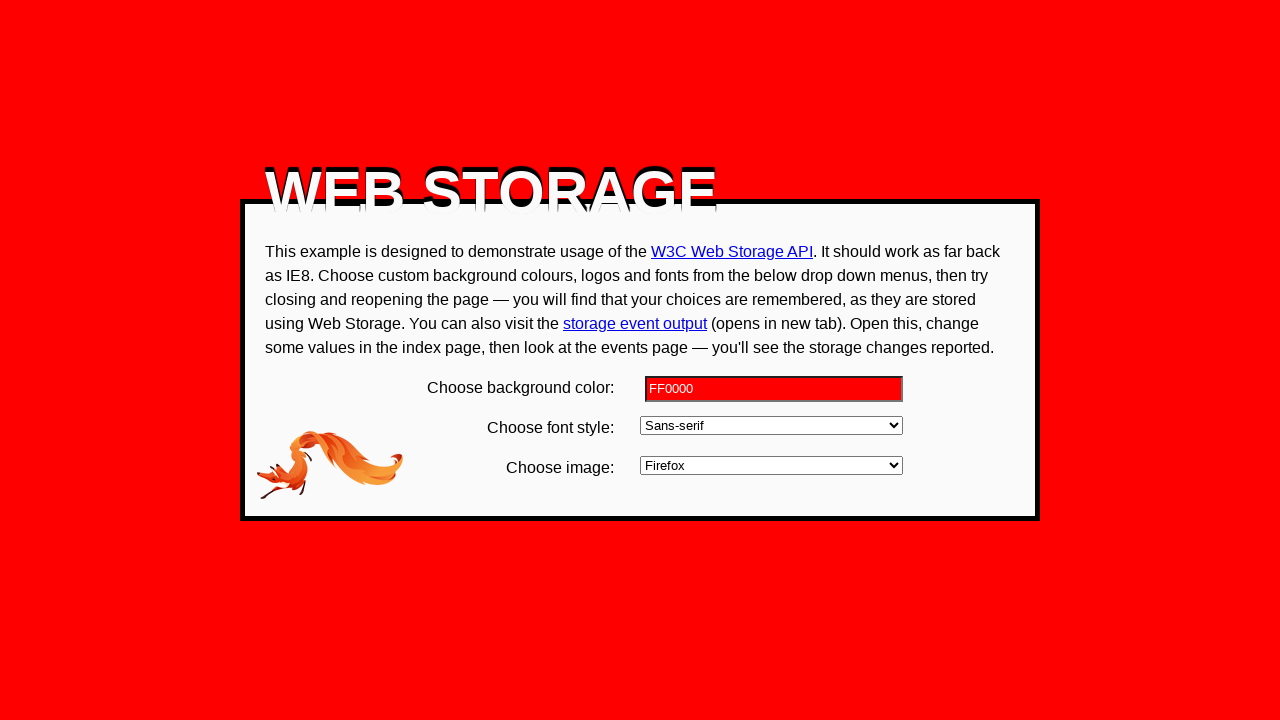

Reloaded the page to test localStorage persistence
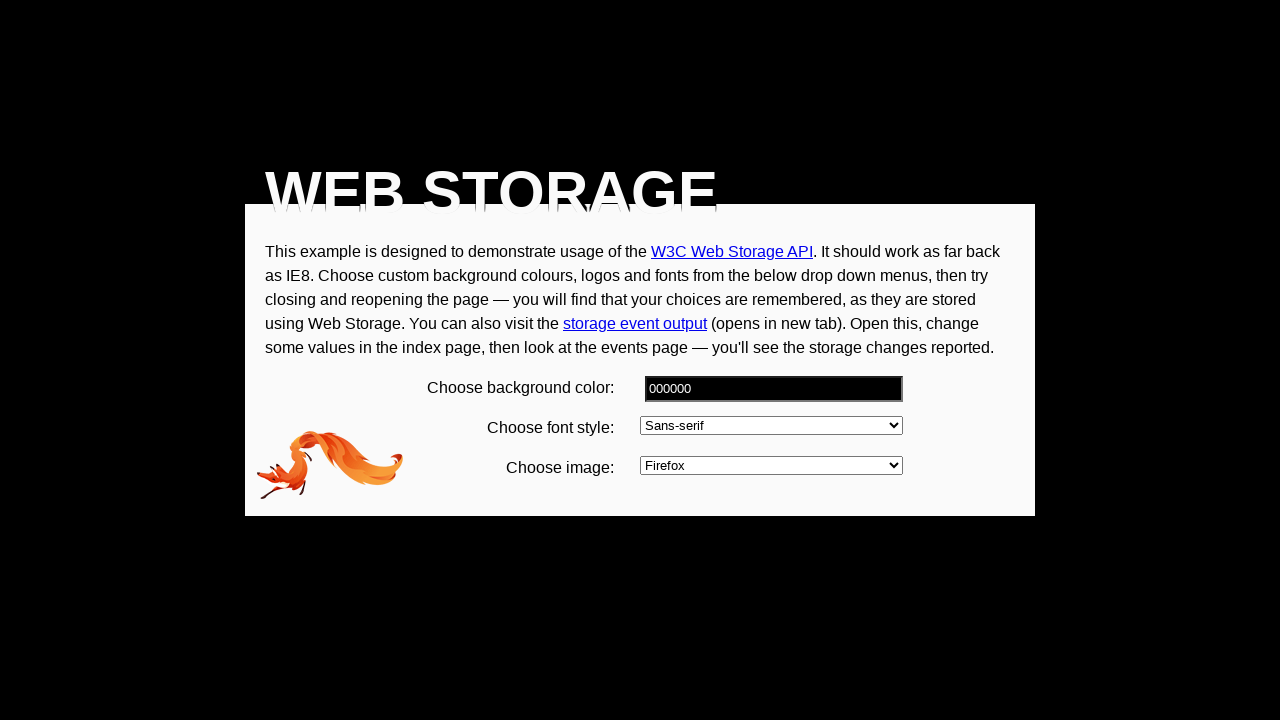

Waited for bgcolor input element to be present
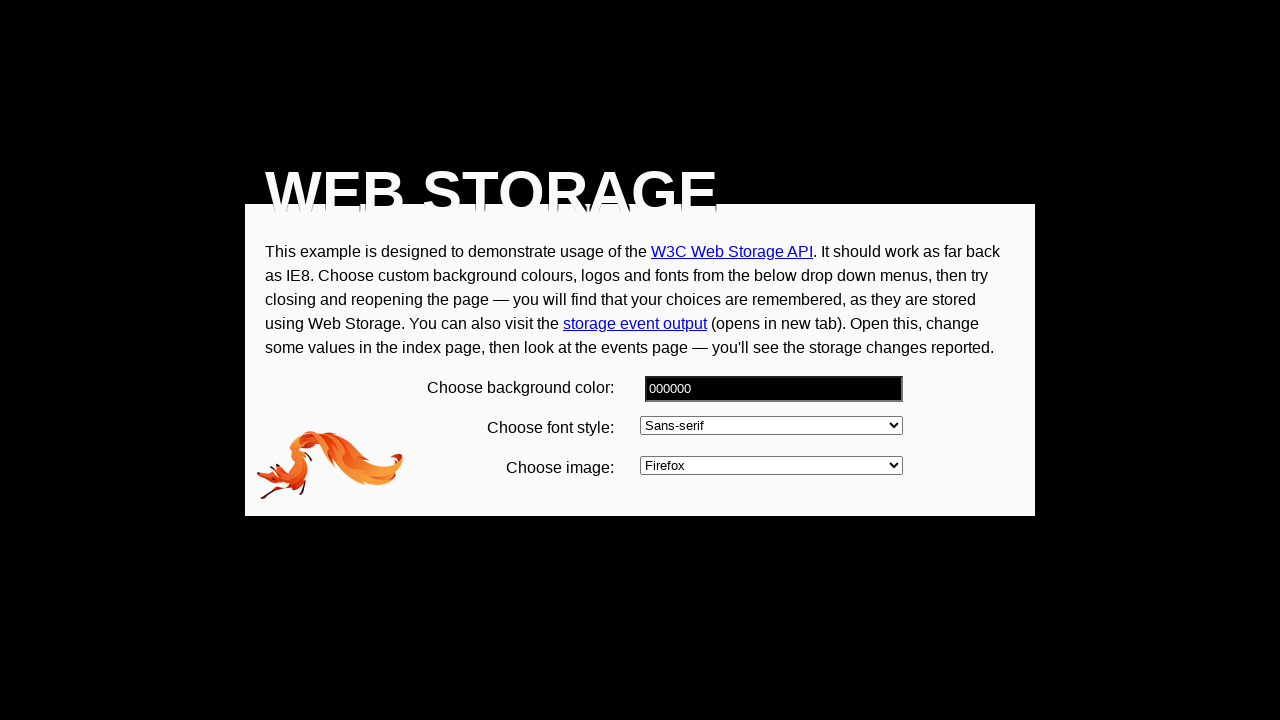

Retrieved persisted bgcolor value: '000000'
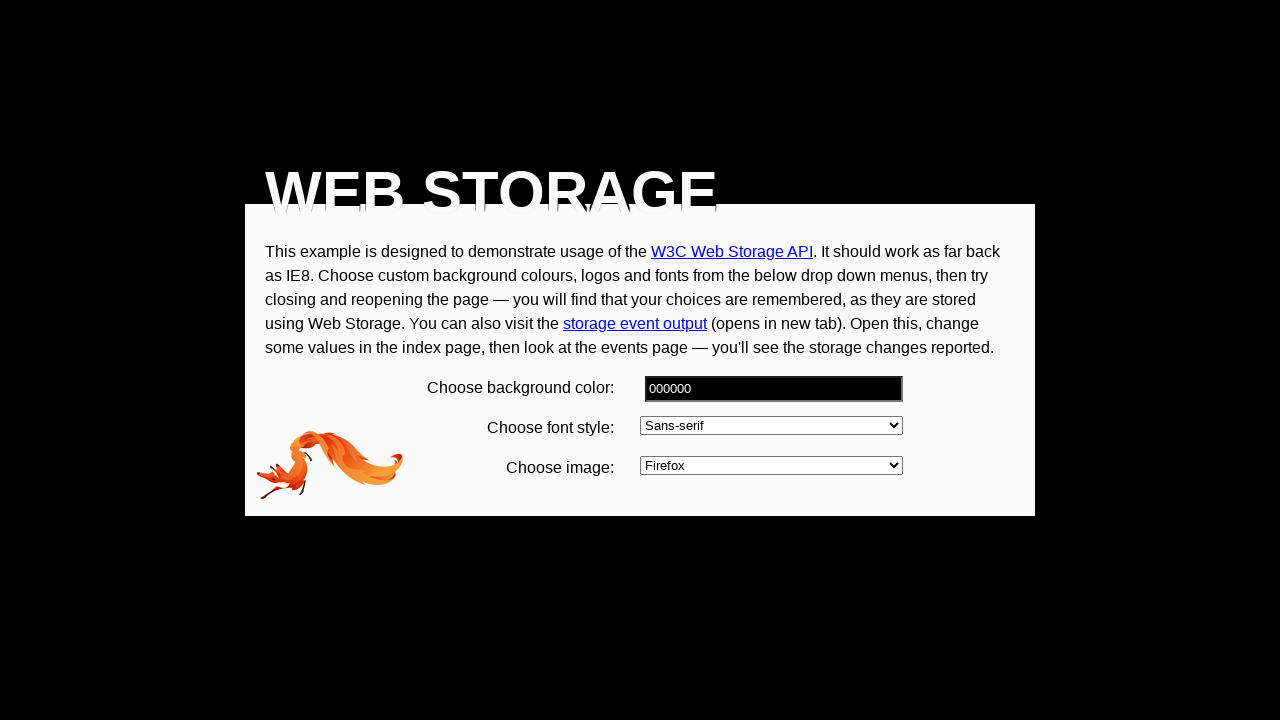

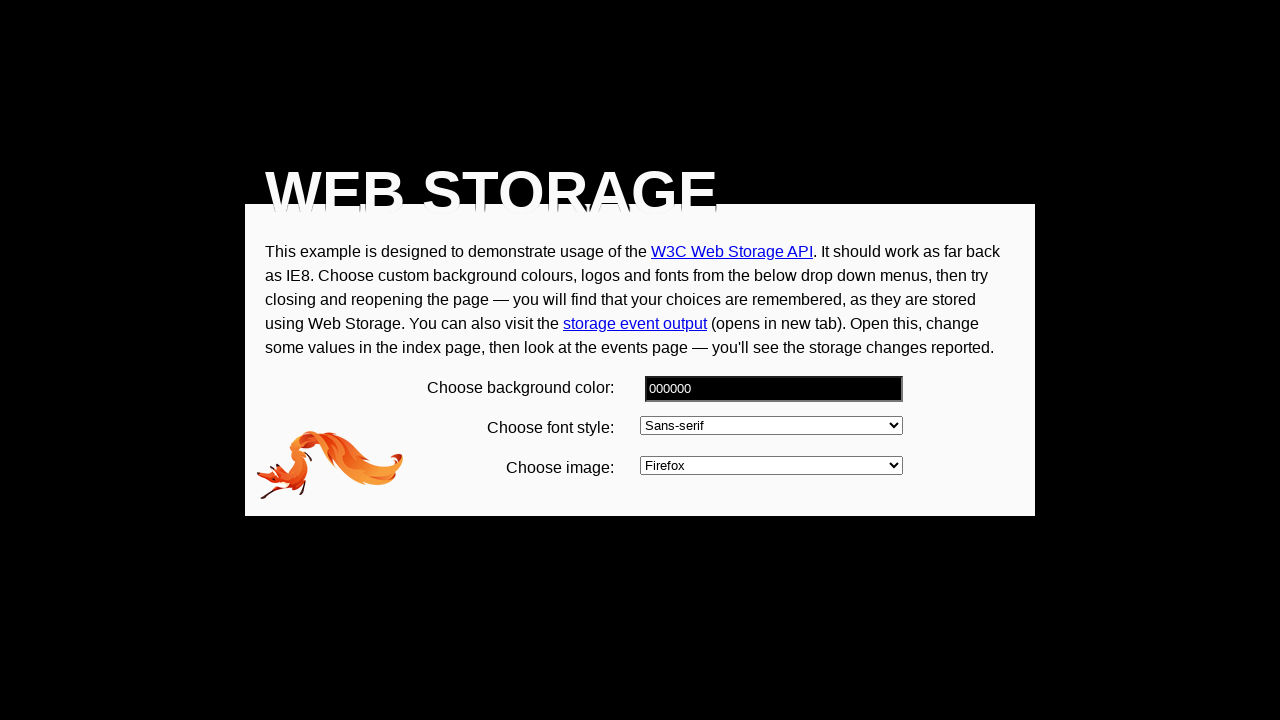